Tests navigation by clicking a link with mathematically calculated text, then fills out a form with personal information (first name, last name, city, country) and submits it.

Starting URL: http://suninjuly.github.io/find_link_text

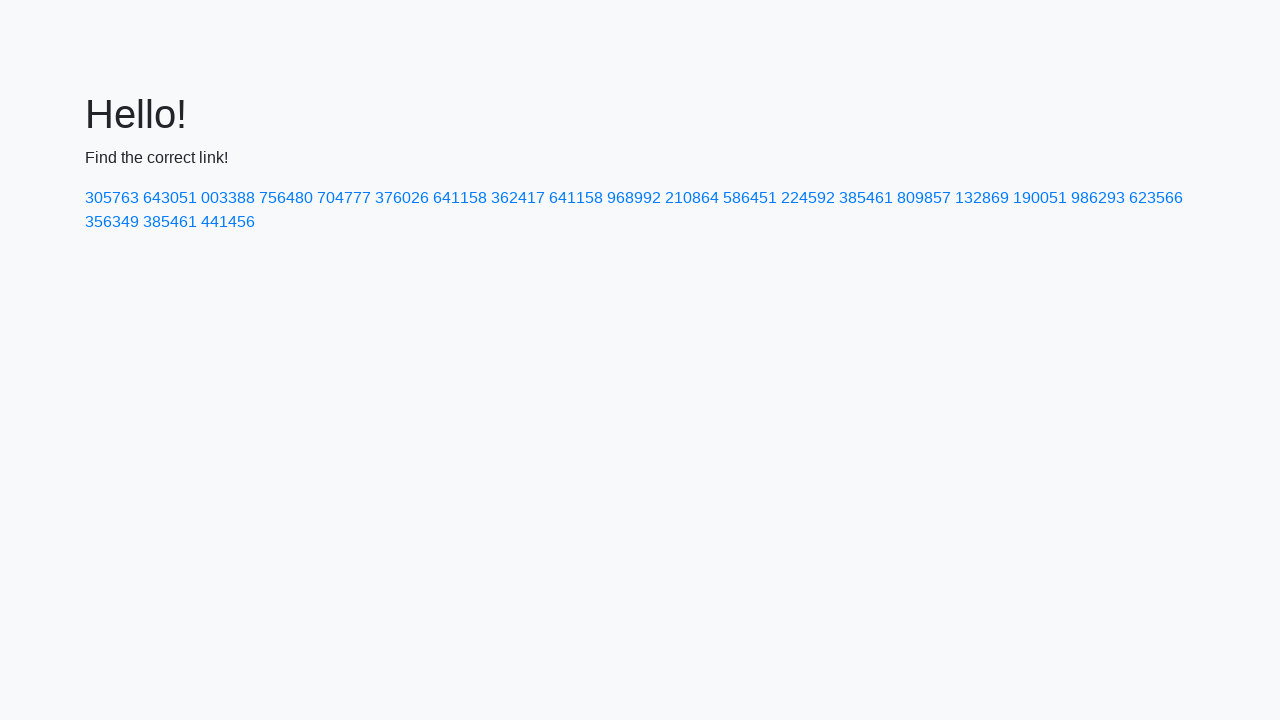

Clicked link with mathematically calculated text '224592' at (808, 198) on a:text-is('224592')
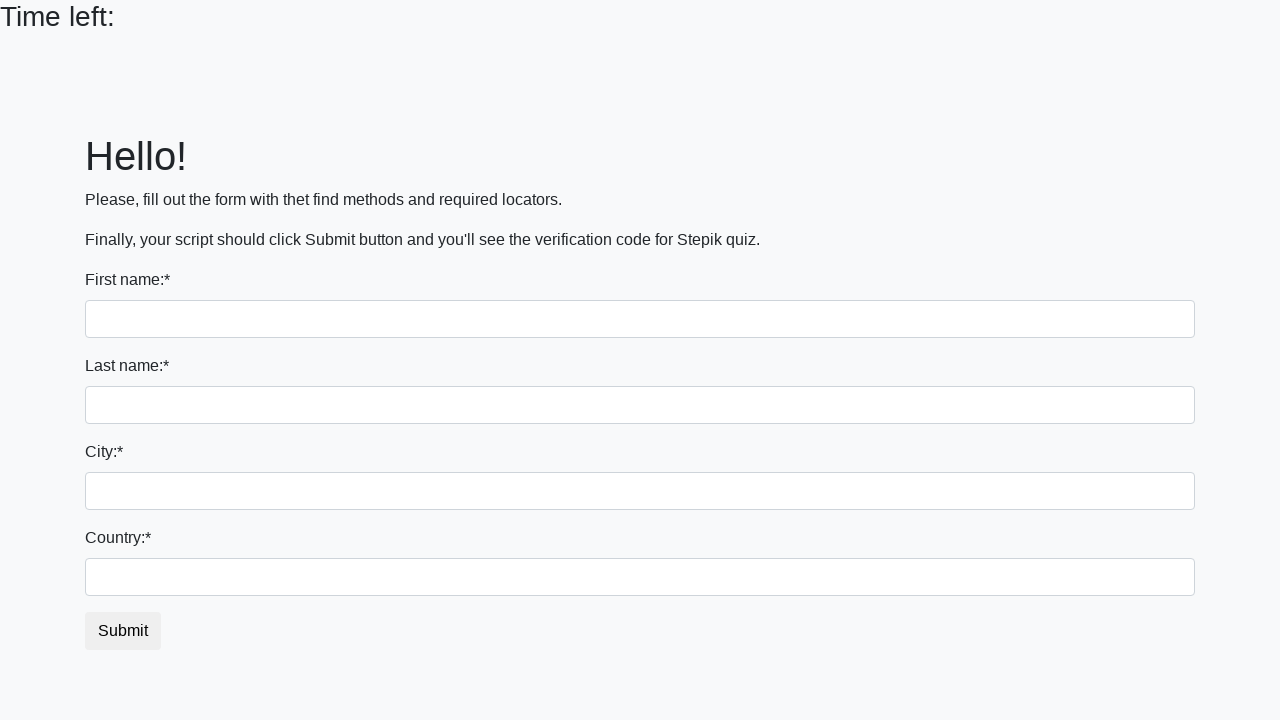

Filled first name field with 'Ivan' on input >> nth=0
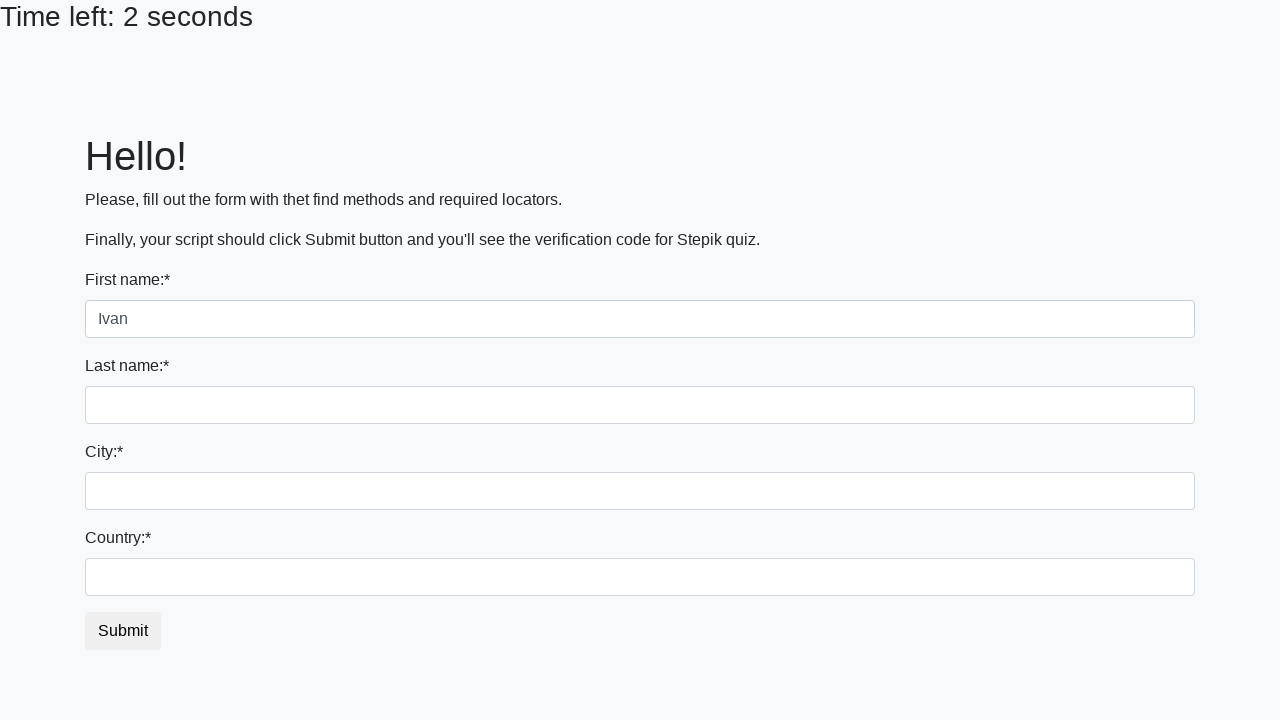

Filled last name field with 'Petrov' on input[name='last_name']
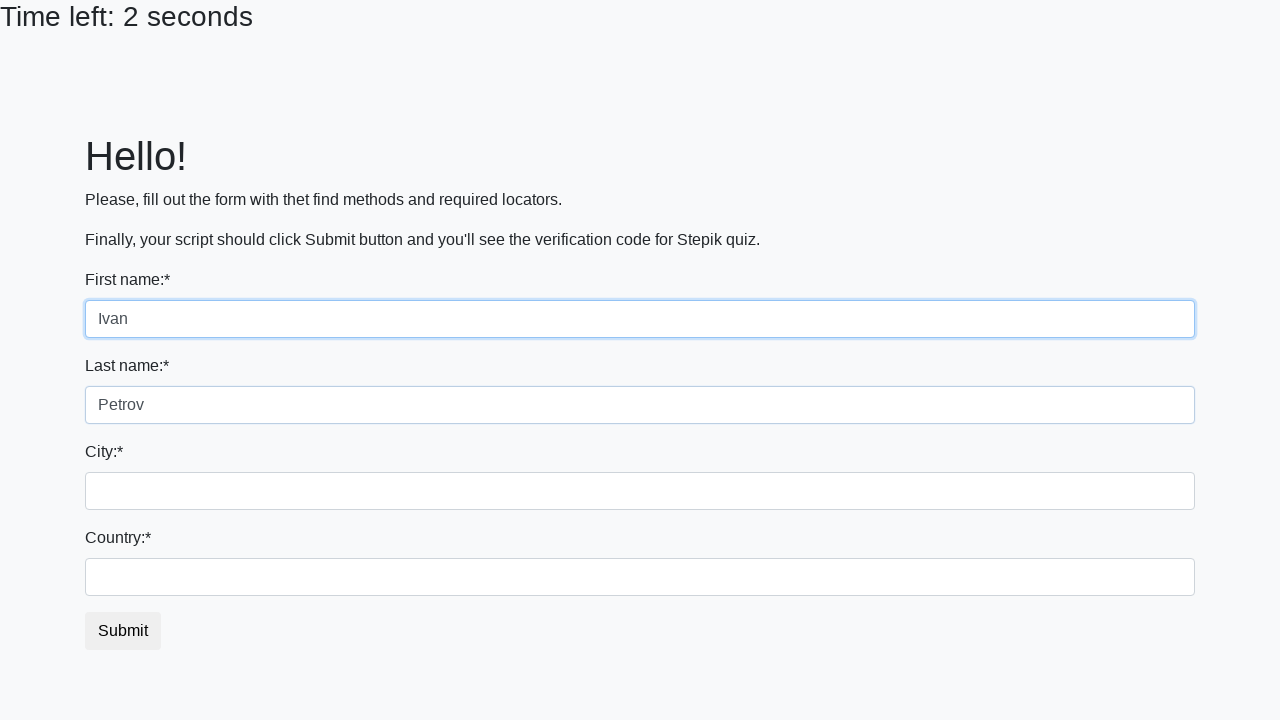

Filled city field with 'Smolensk' on .city
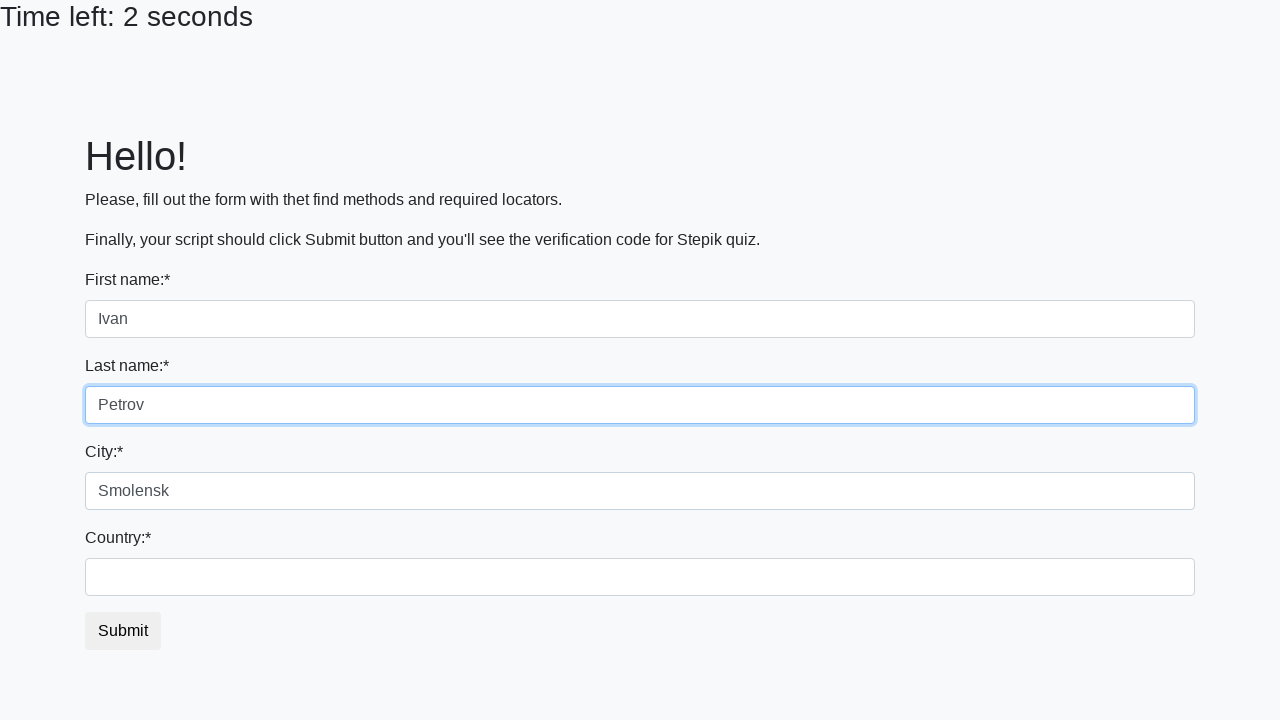

Filled country field with 'Russia' on #country
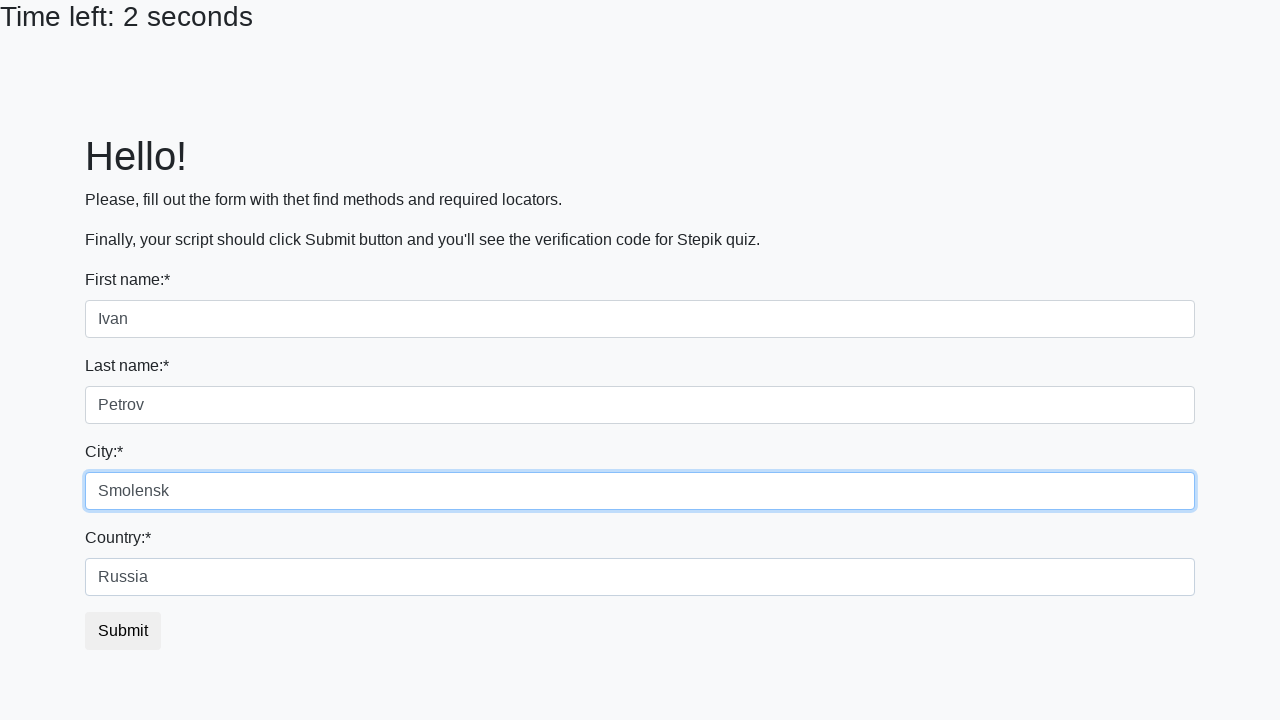

Clicked submit button to submit the form at (123, 631) on button.btn
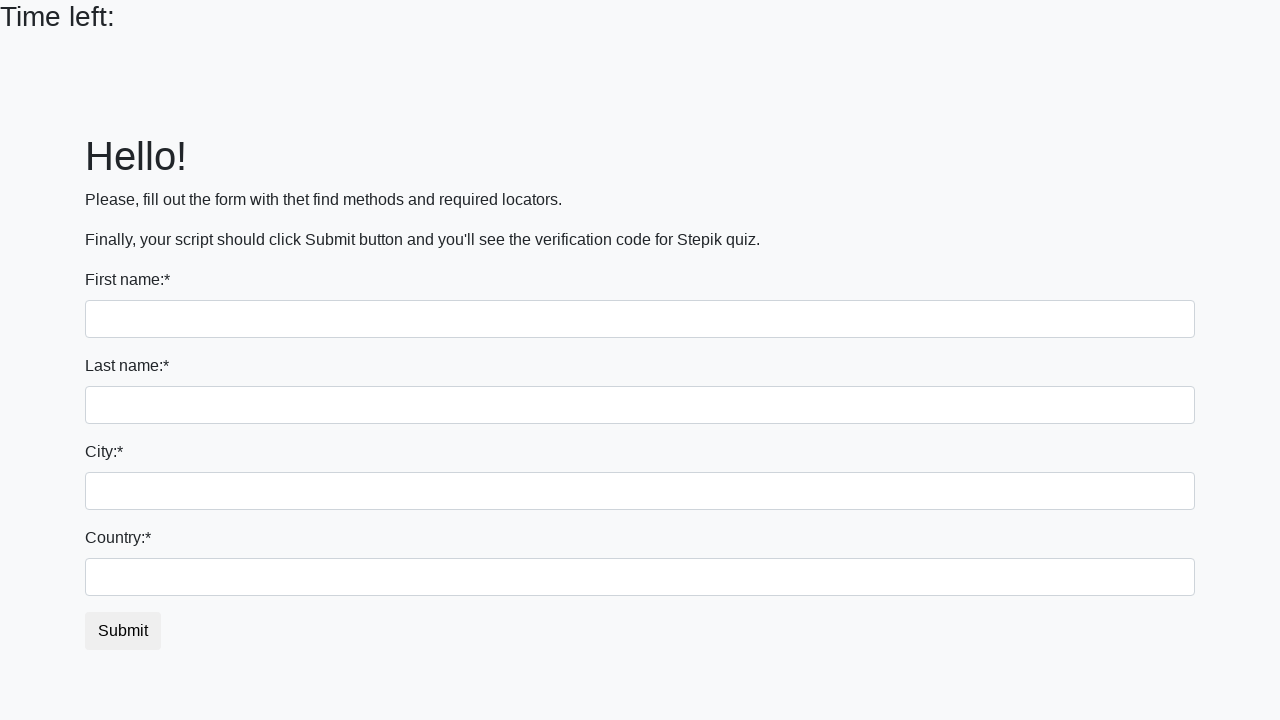

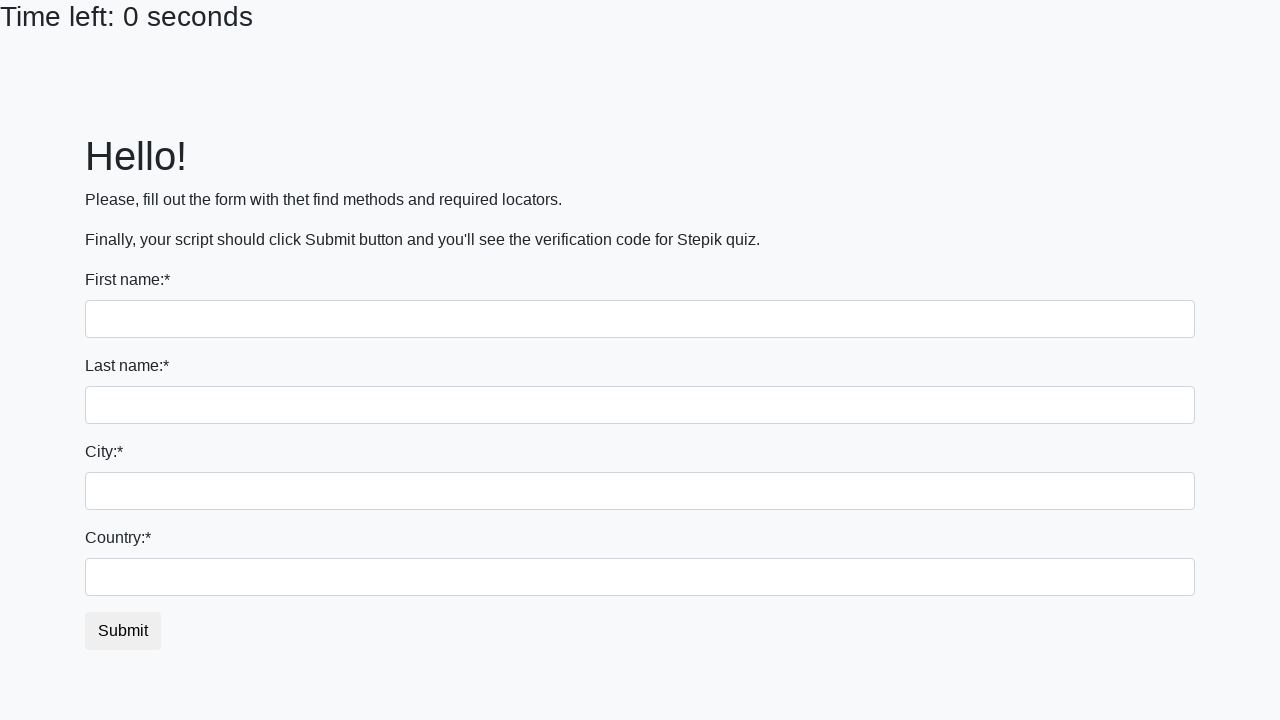